Navigates to testotomasyonu.com and verifies that the current URL contains "testotomasyonu"

Starting URL: https://www.testotomasyonu.com

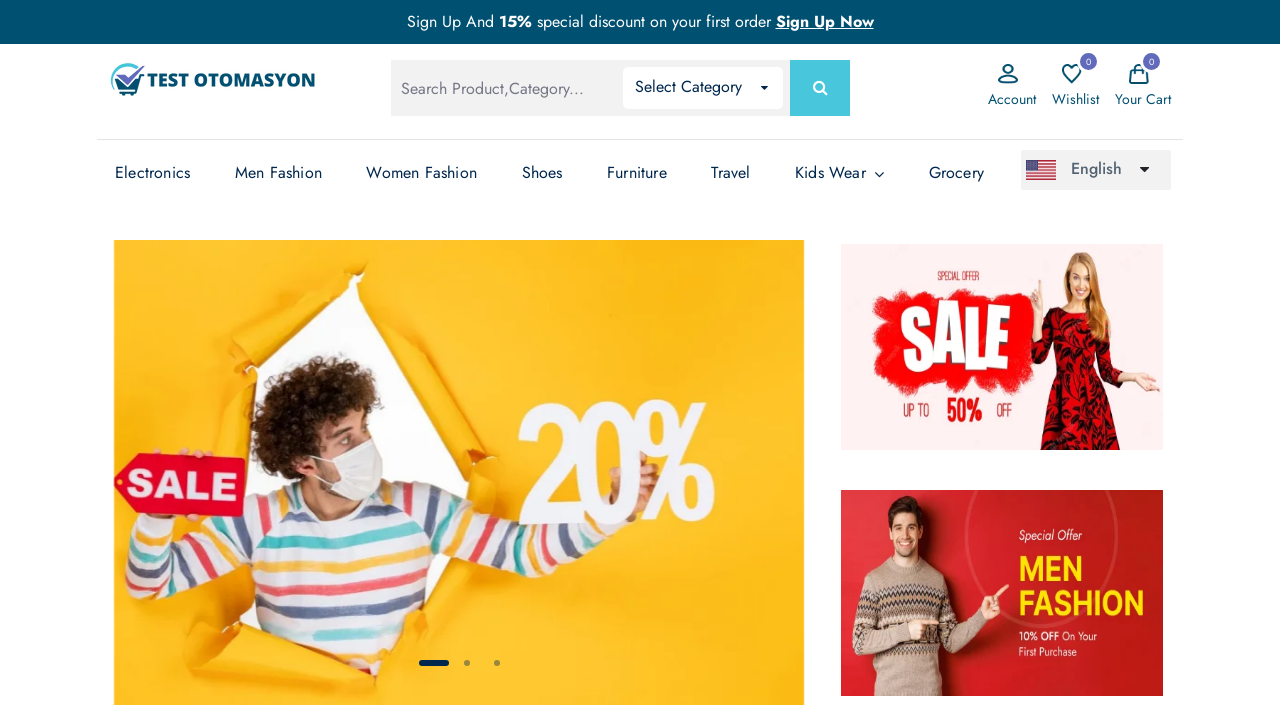

Waited for page to reach domcontentloaded state
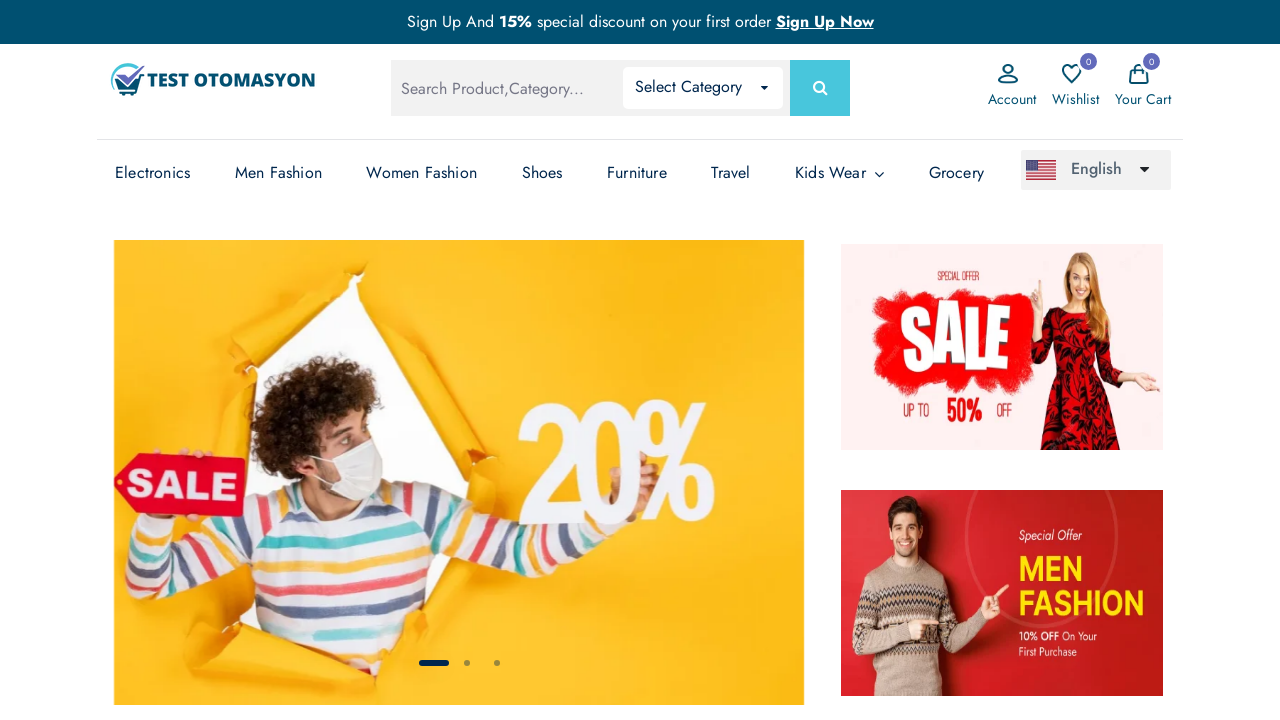

Verified that current URL contains 'testotomasyonu'
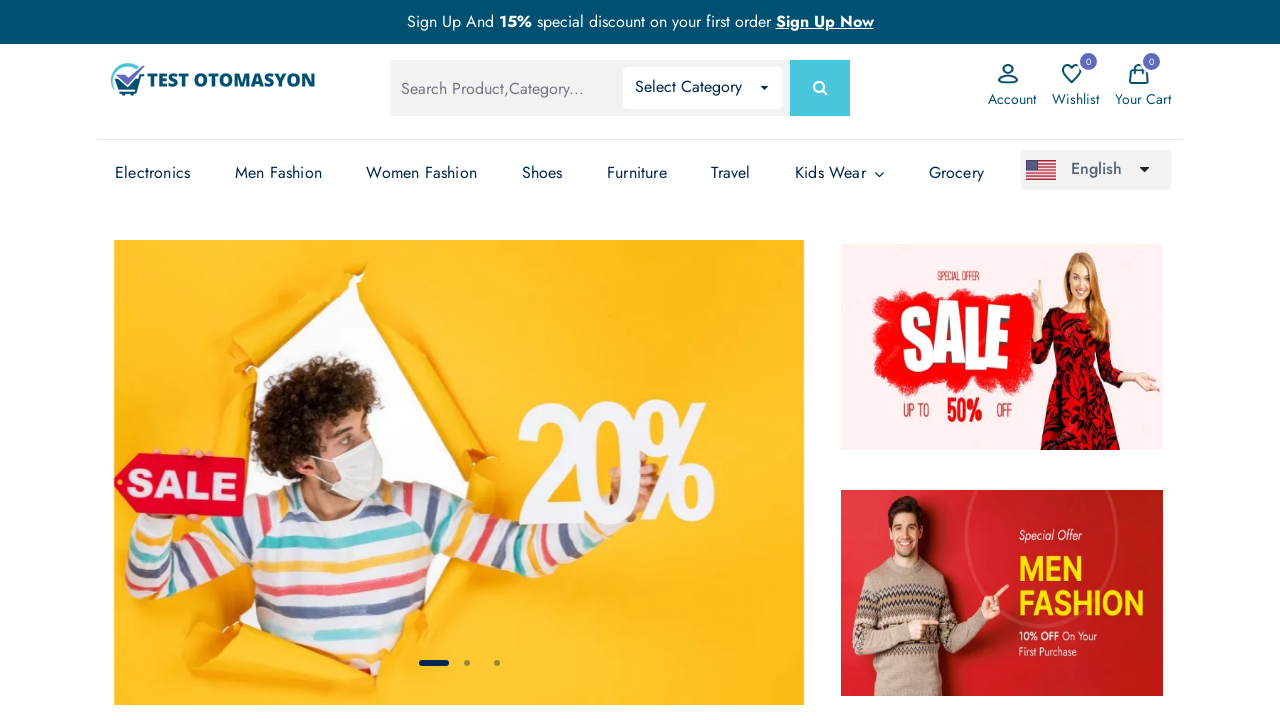

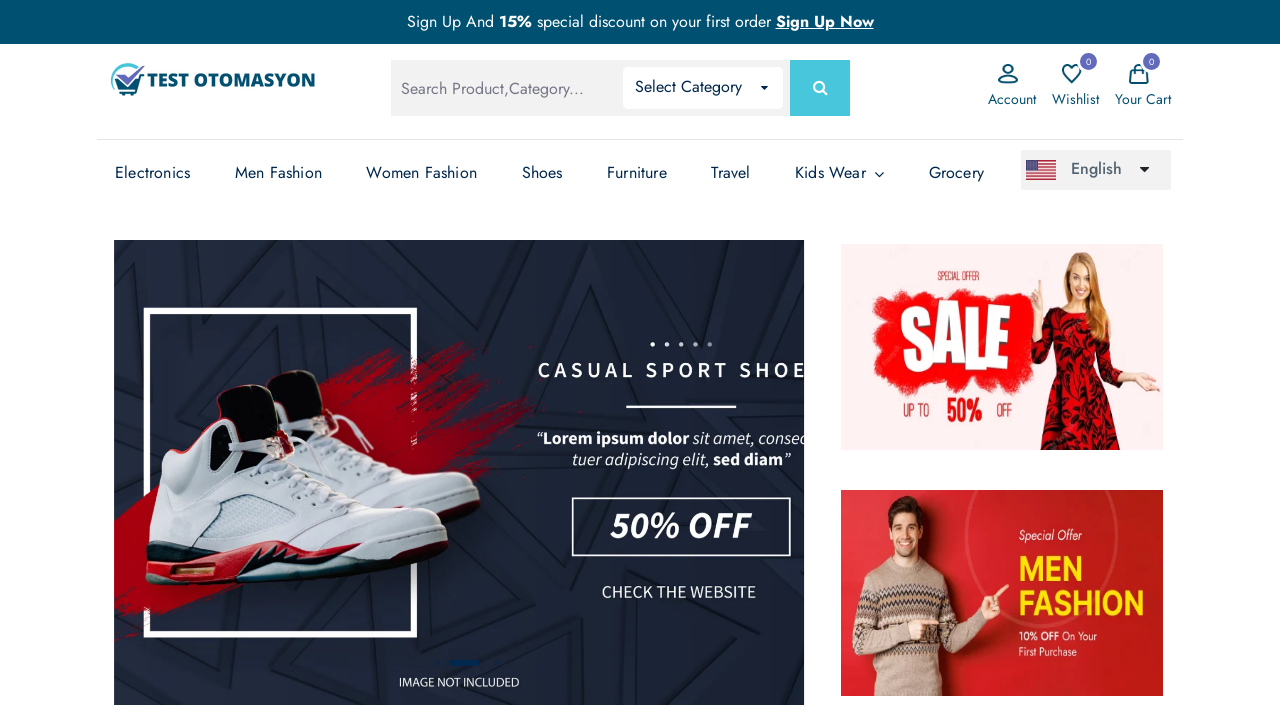